Tests responsive design by setting viewport to tablet size (768x1024) and verifying the page adapts correctly

Starting URL: https://www.example.com

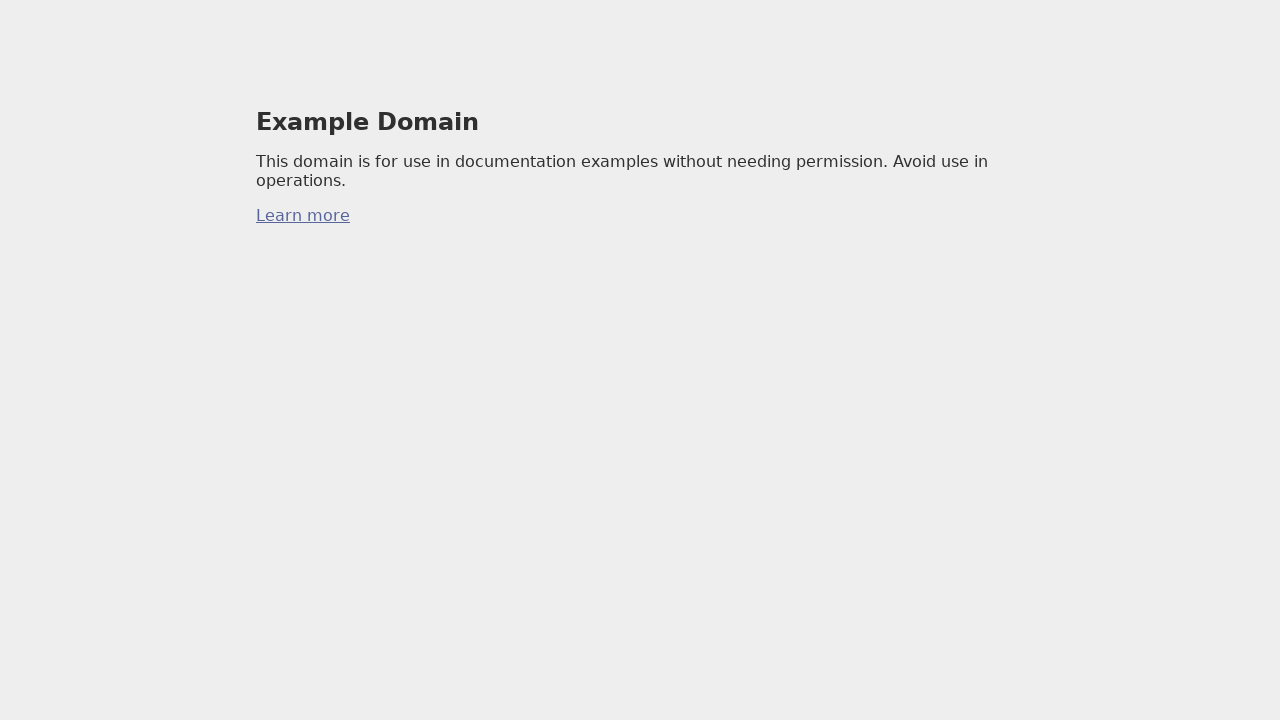

Set viewport to tablet size (768x1024)
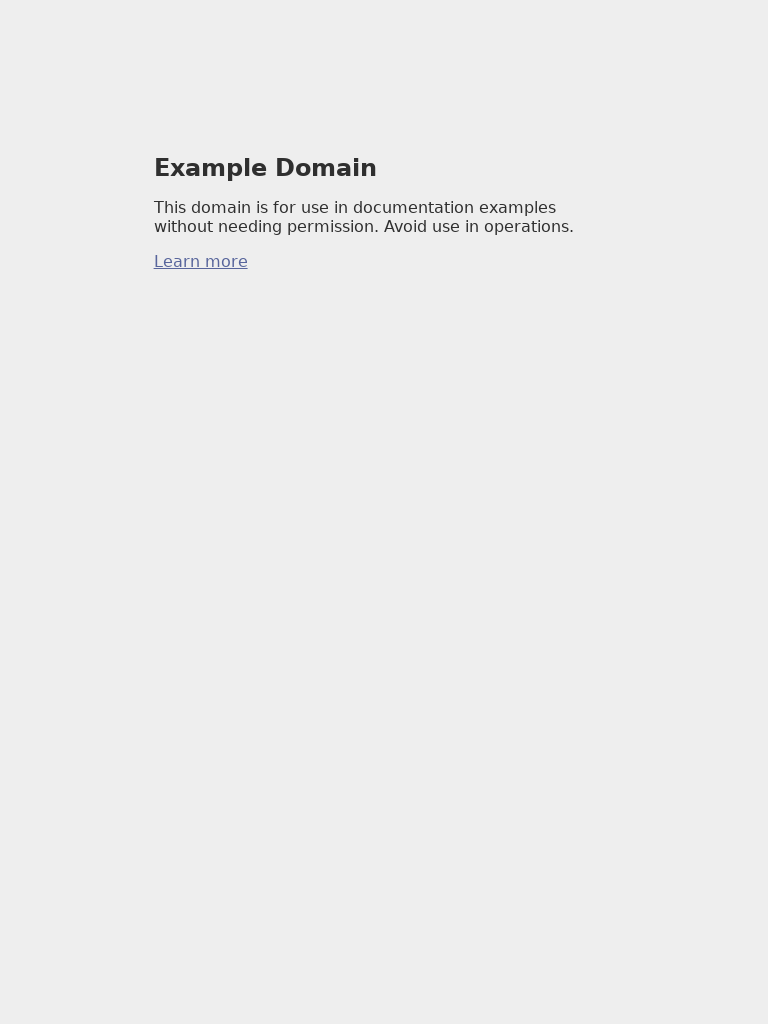

Page content loaded and adjusted to tablet viewport
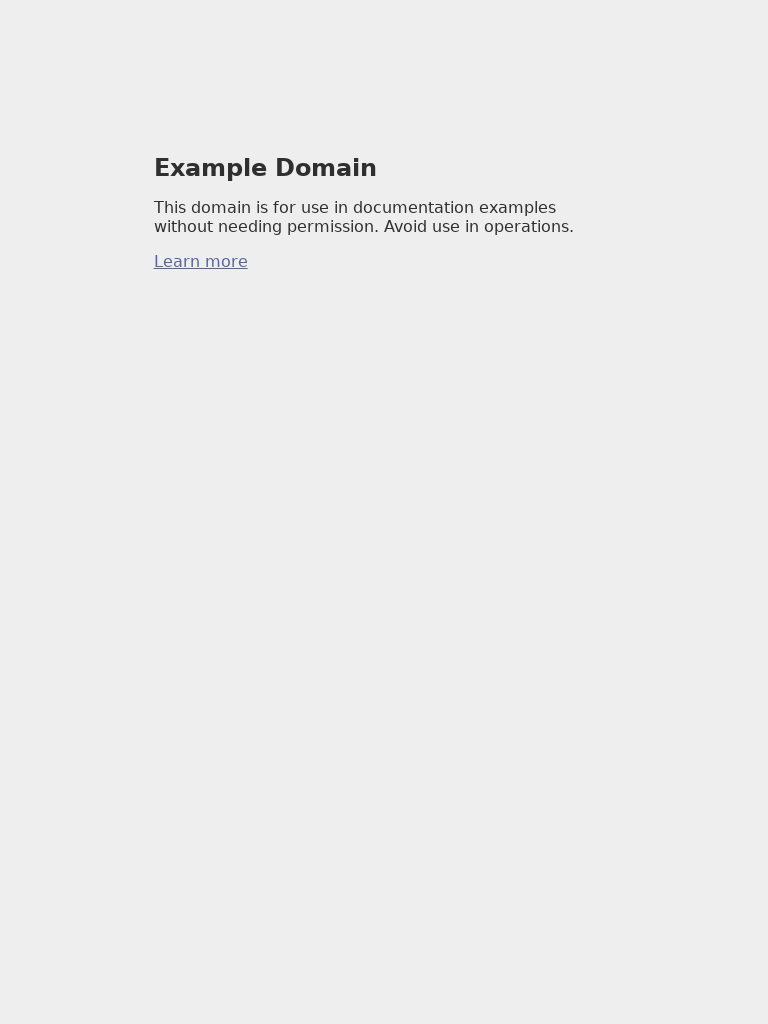

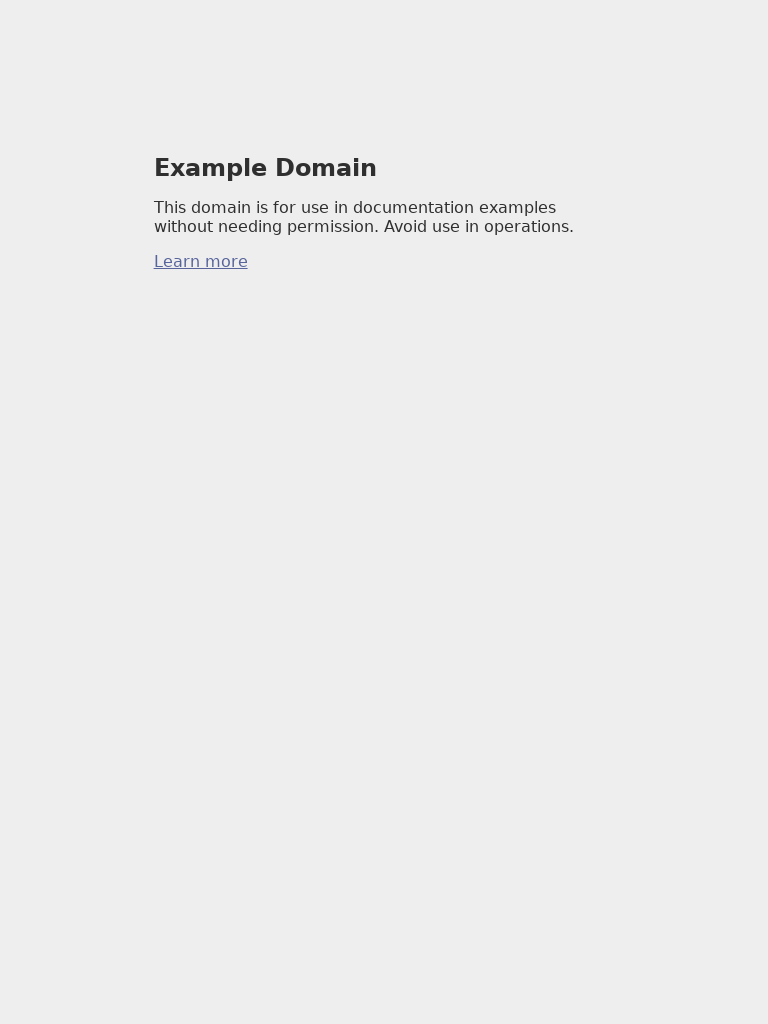